Tests page scrolling functionality by scrolling down using Page Down key and then scrolling back up using Page Up key on the actiTIME homepage.

Starting URL: https://www.actitime.com

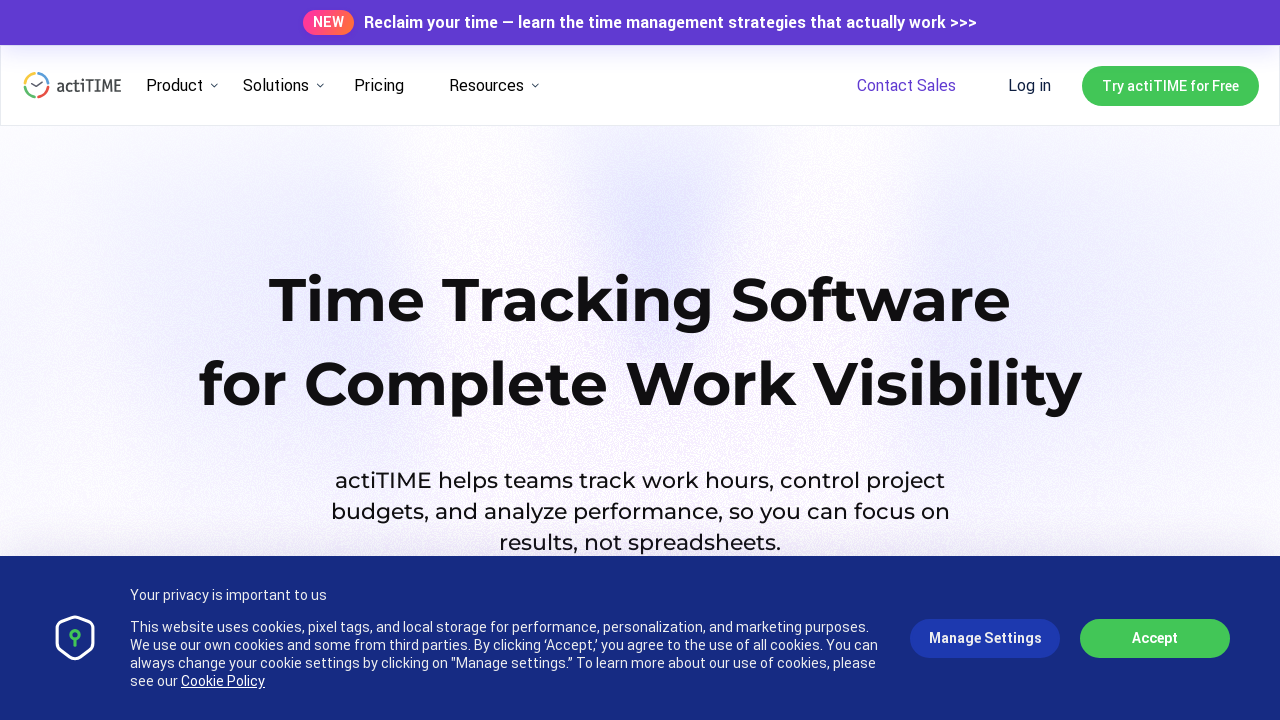

Pressed Page Down key to scroll down on actiTIME homepage
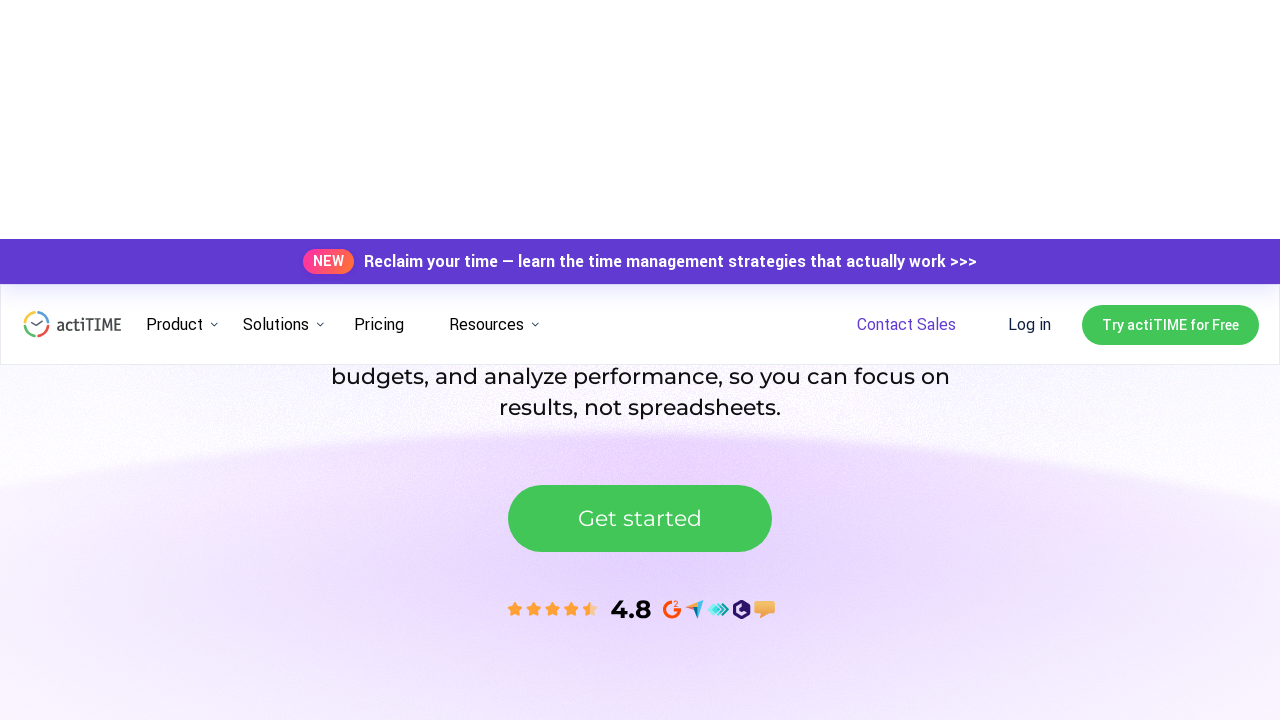

Waited 2 seconds for scroll to complete
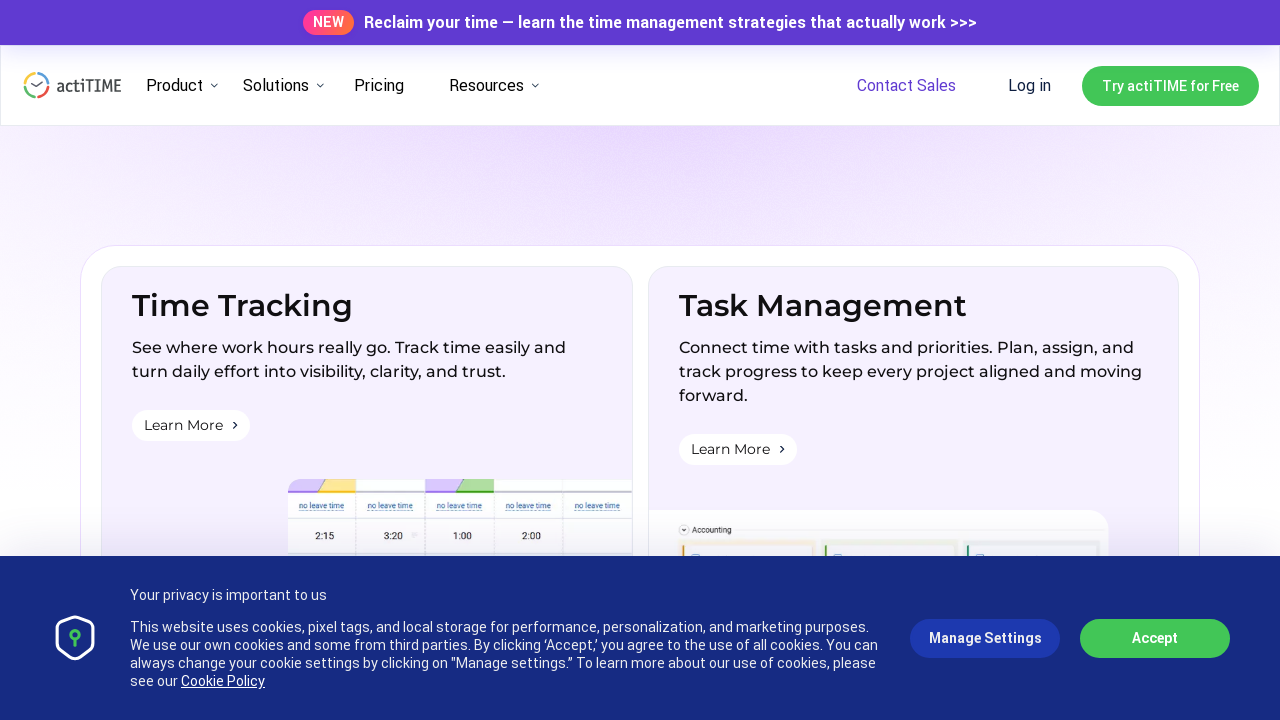

Pressed Page Up key to scroll back up on actiTIME homepage
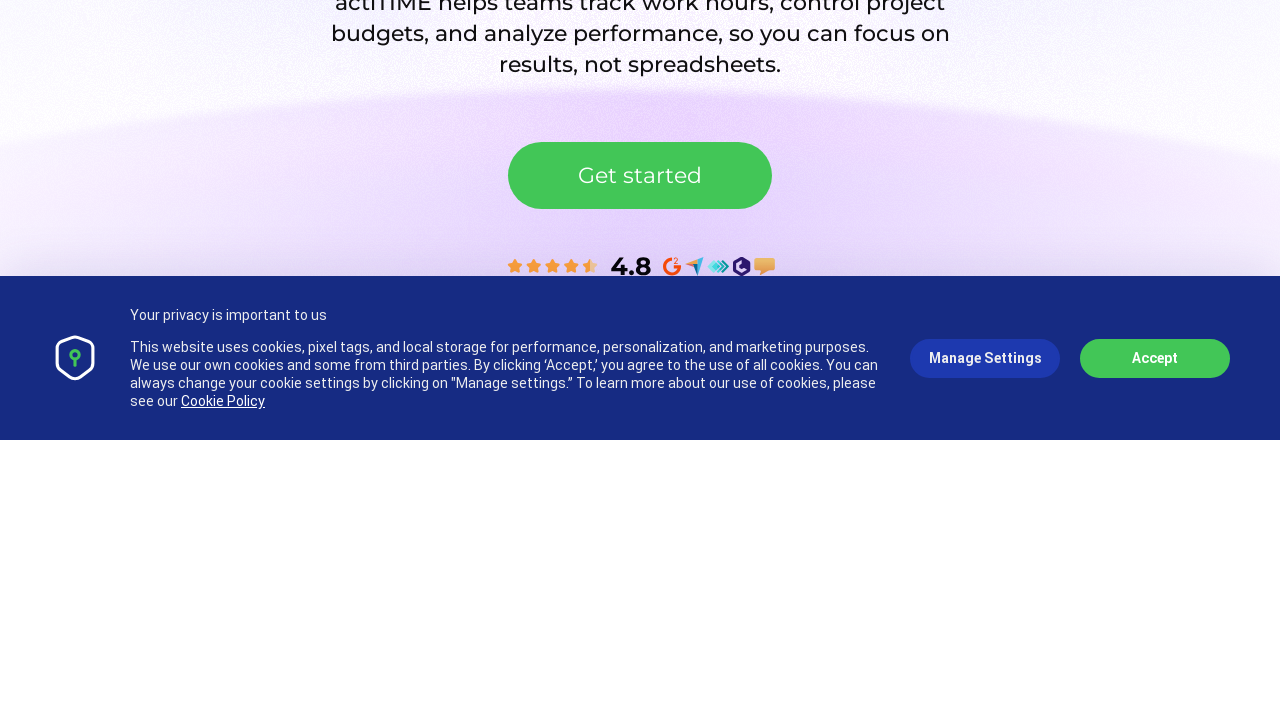

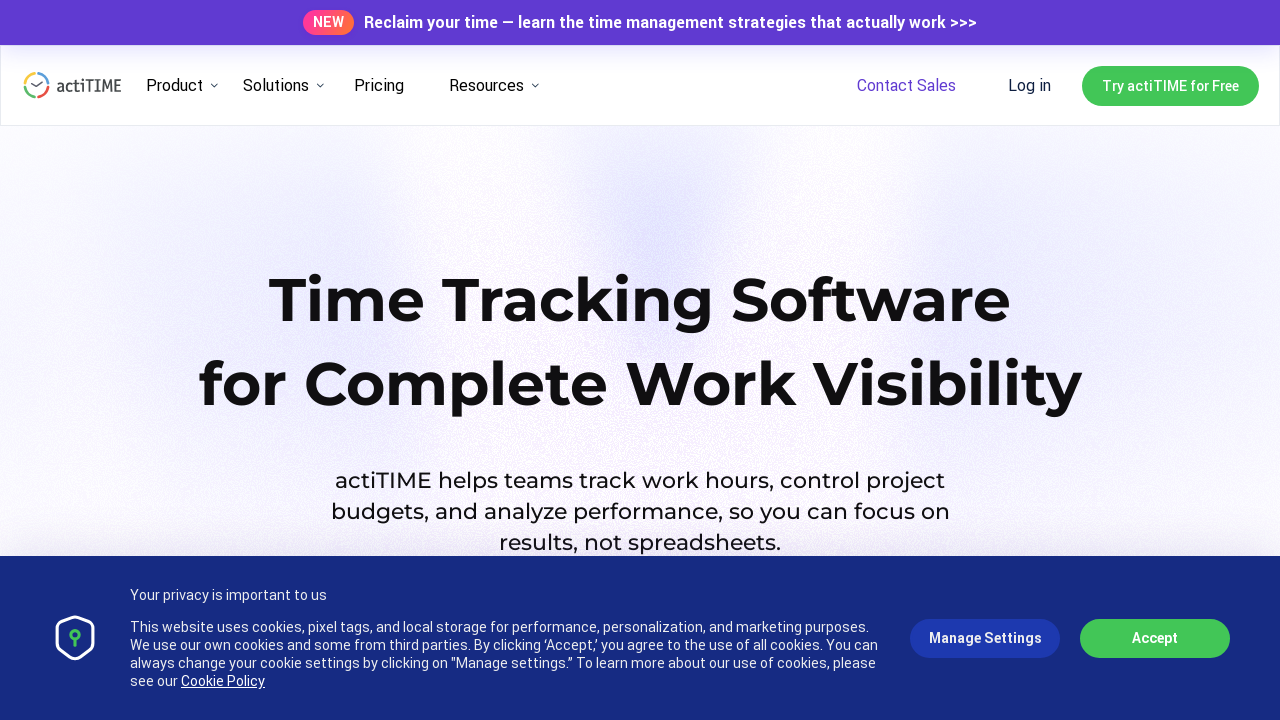